Tests the calculator functionality by entering two numbers (124 and 432), adding them together, and verifying the result is displayed

Starting URL: https://www.calculator.net

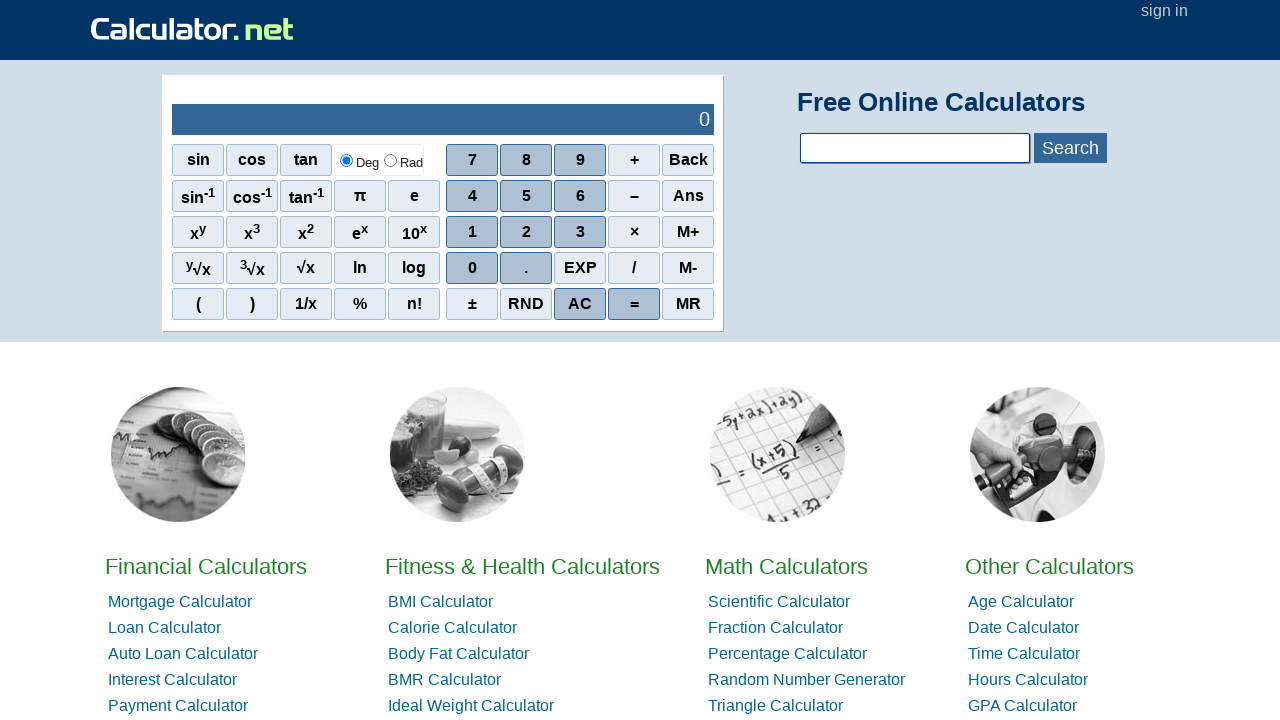

Clicked digit 1 at (472, 232) on xpath=//span[.='1']
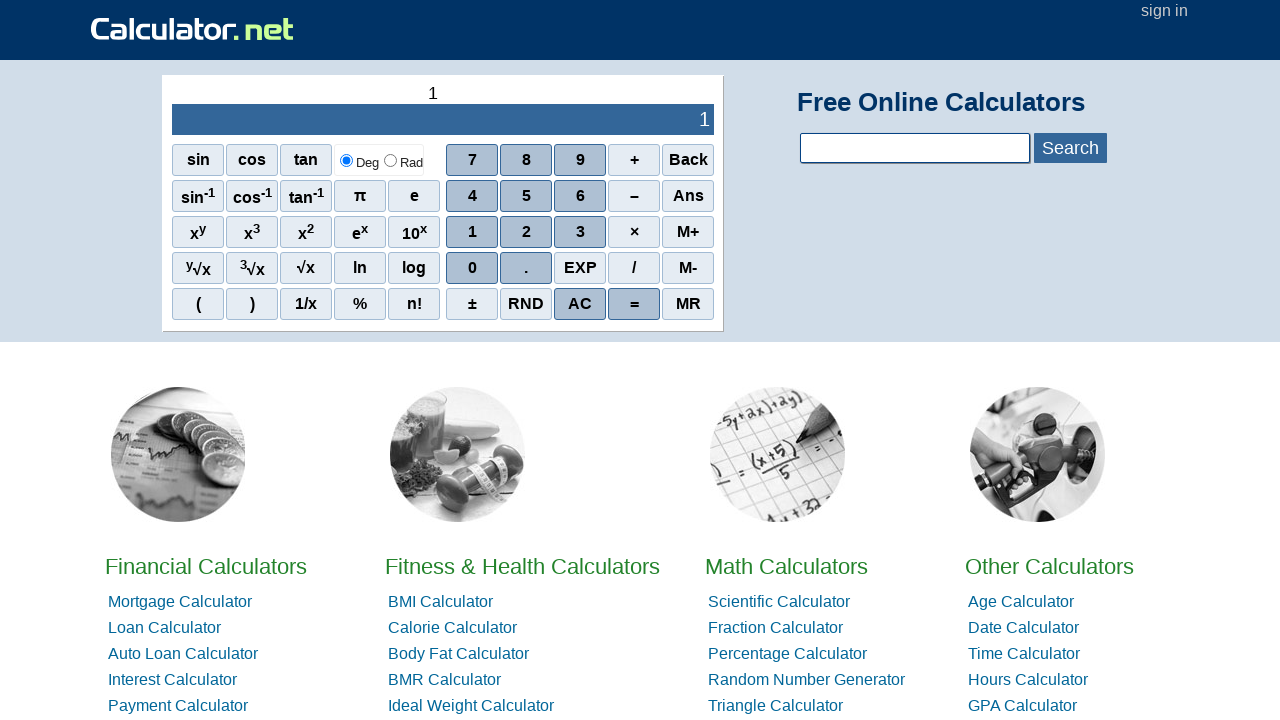

Clicked digit 2 at (526, 232) on xpath=//span[.='2']
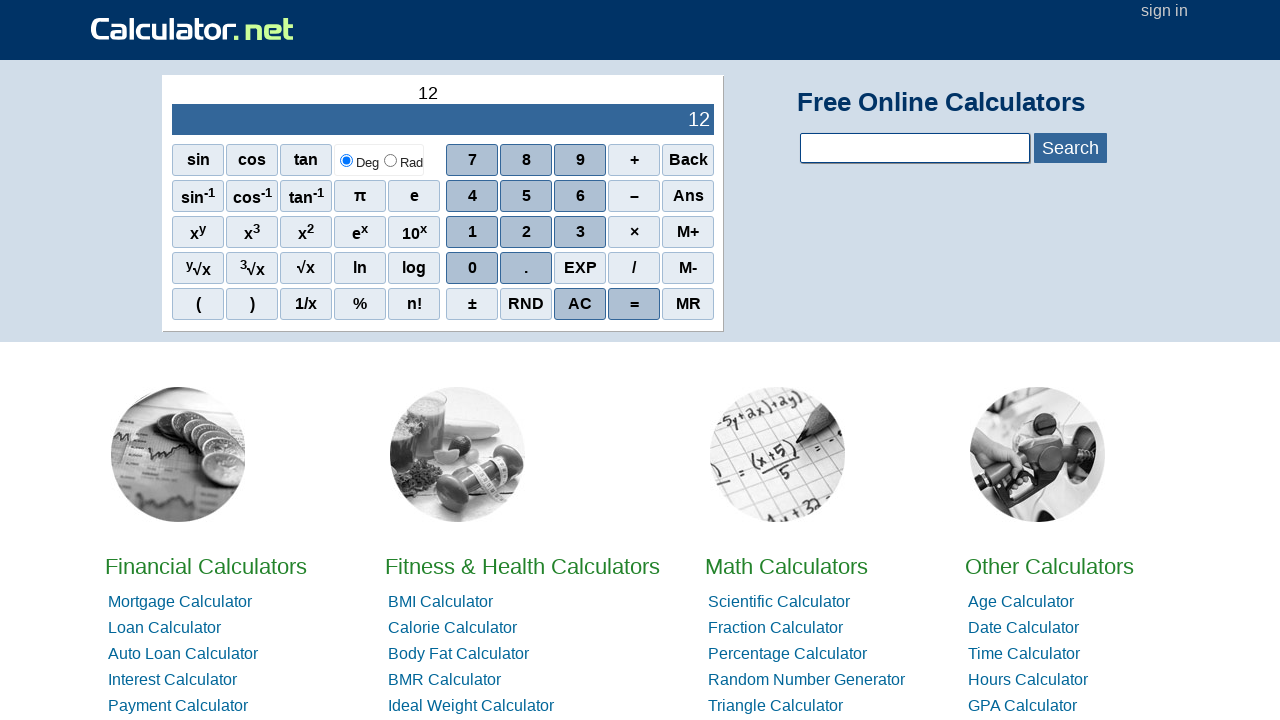

Clicked digit 4 at (472, 196) on xpath=//span[.='4']
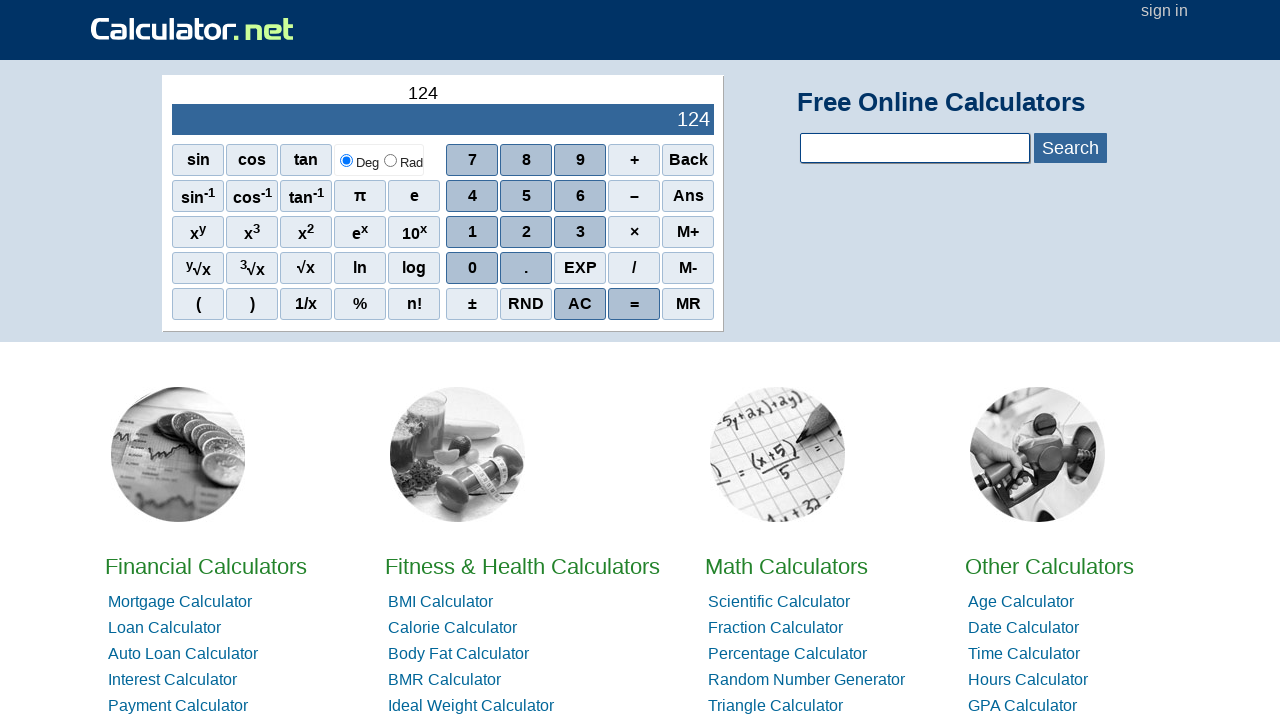

Clicked plus operator at (634, 160) on xpath=//span[.='+']
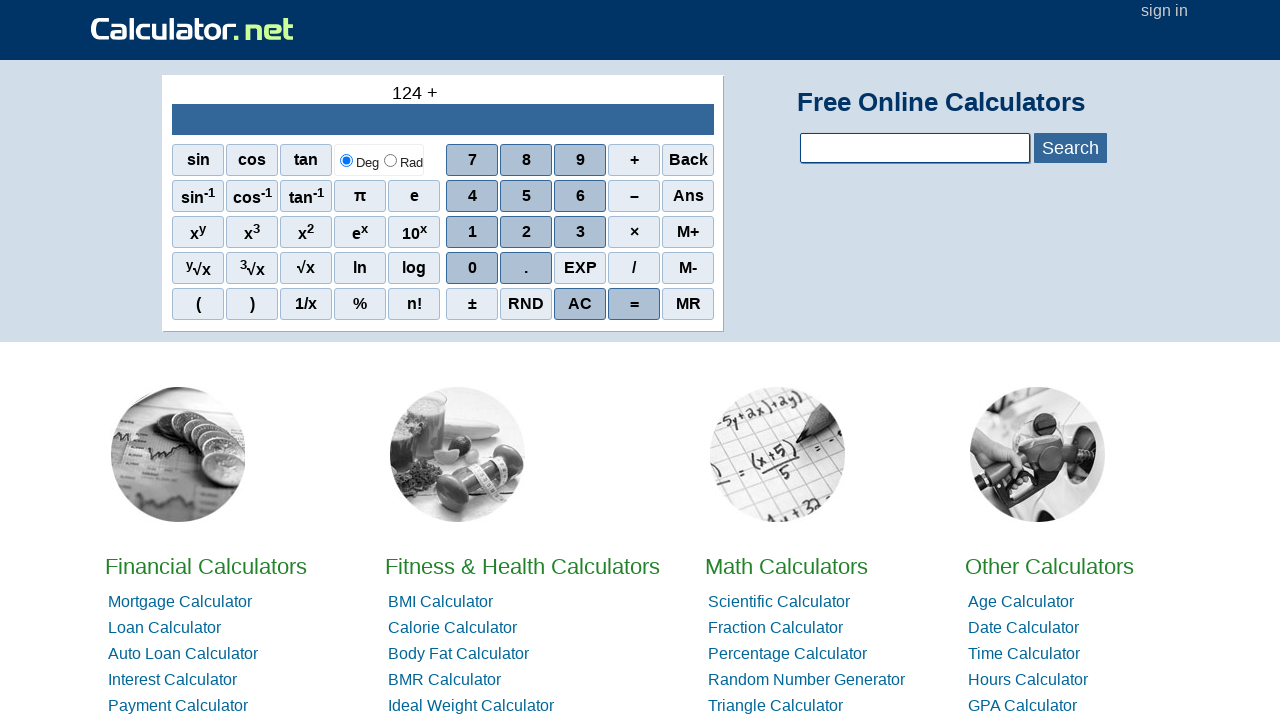

Clicked digit 4 at (472, 196) on xpath=//span[.='4']
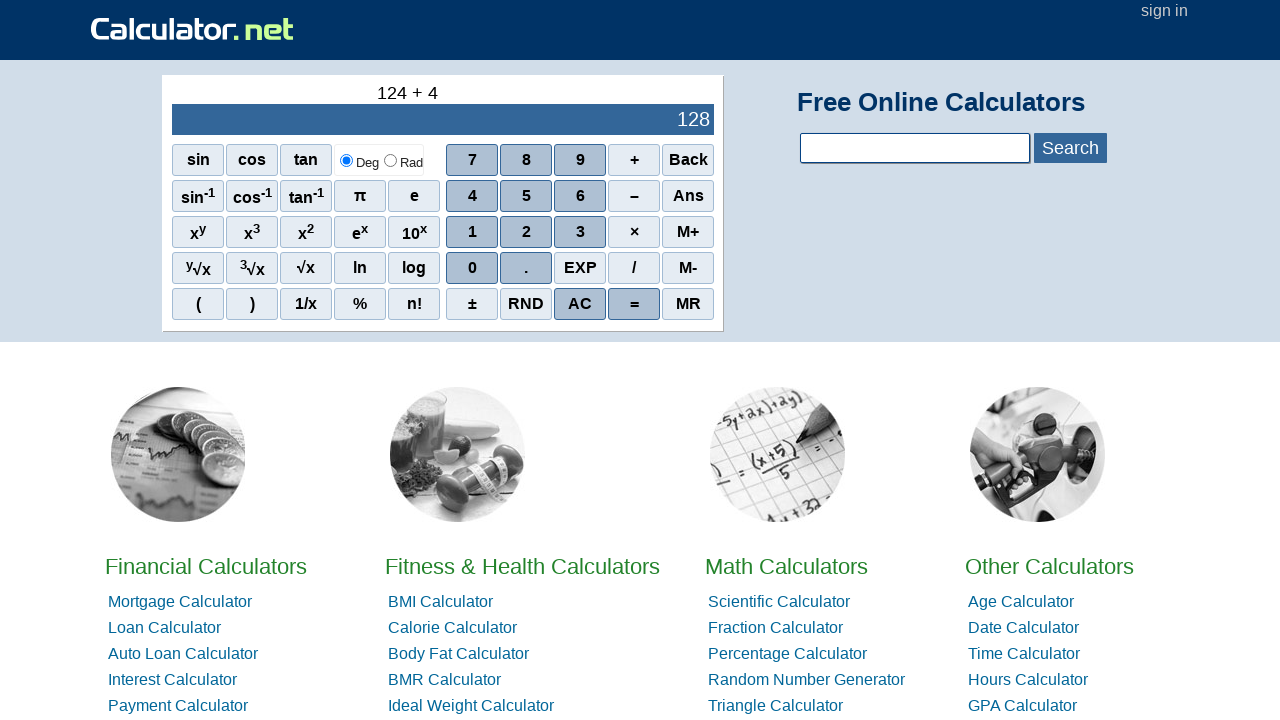

Clicked digit 3 at (580, 232) on xpath=//span[.='3']
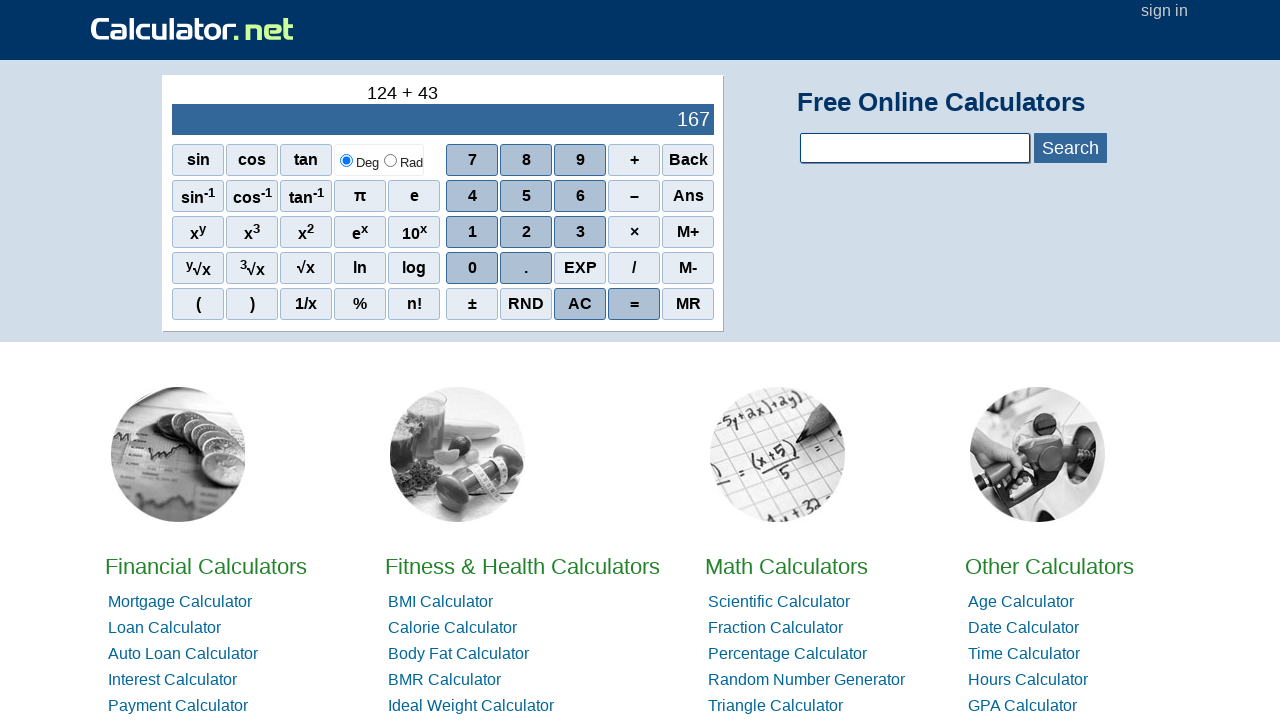

Clicked digit 2 at (526, 232) on xpath=//span[.='2']
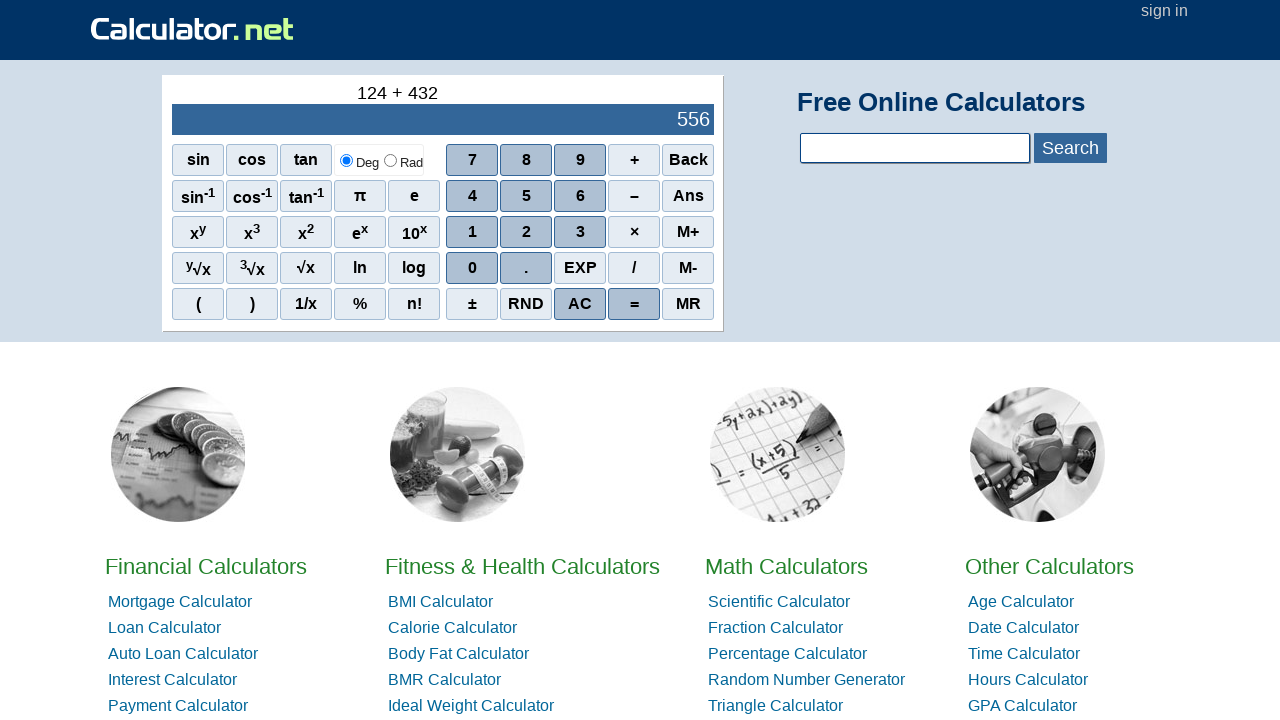

Clicked equals button to calculate result at (634, 304) on xpath=//span[.='=']
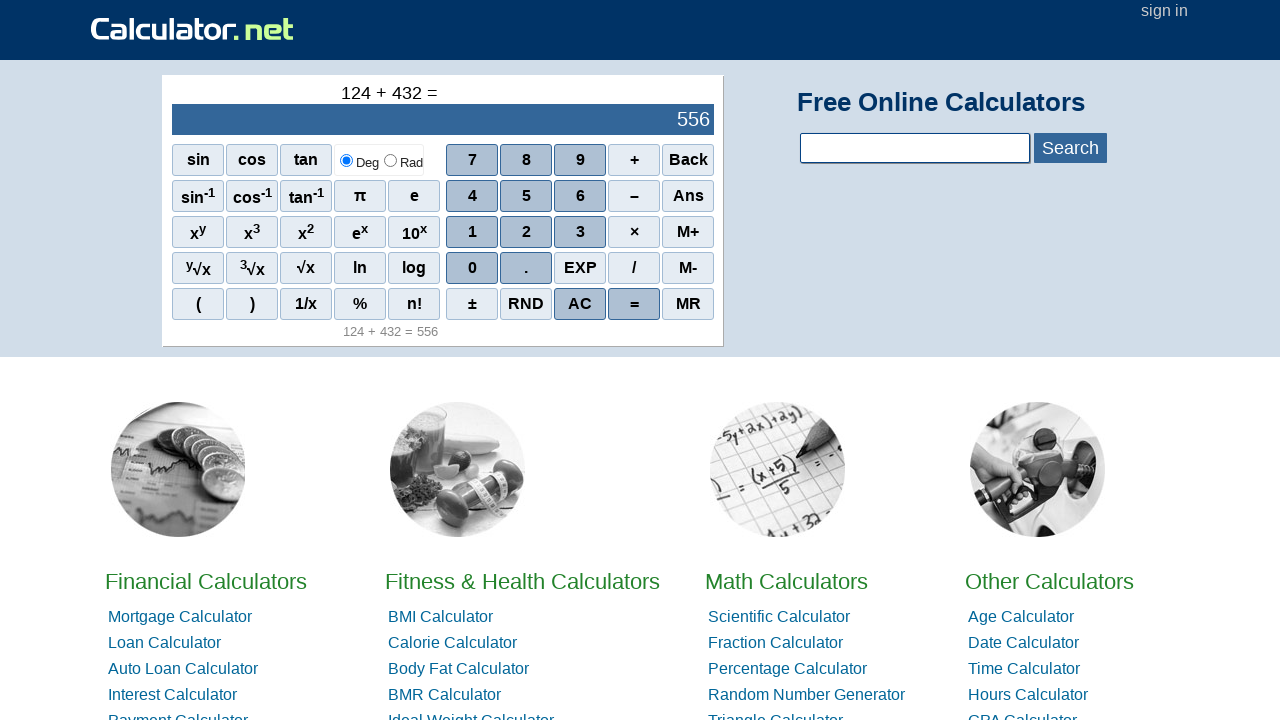

Result displayed in output field
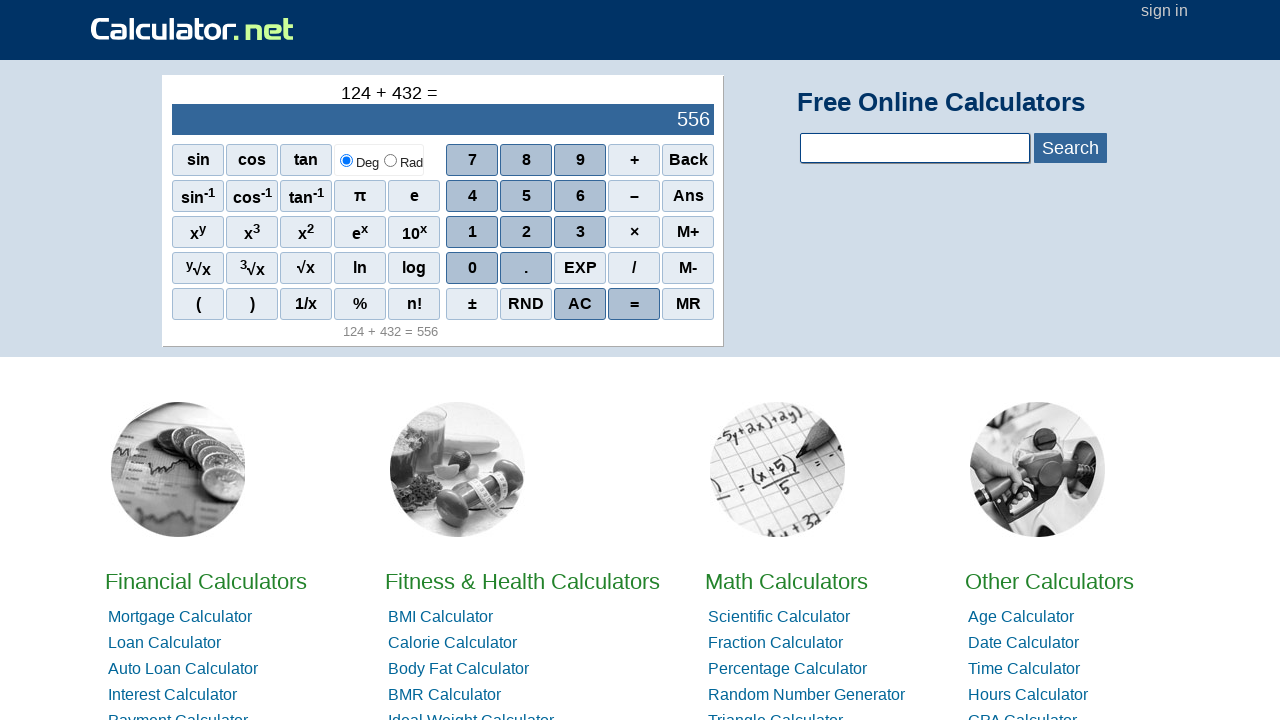

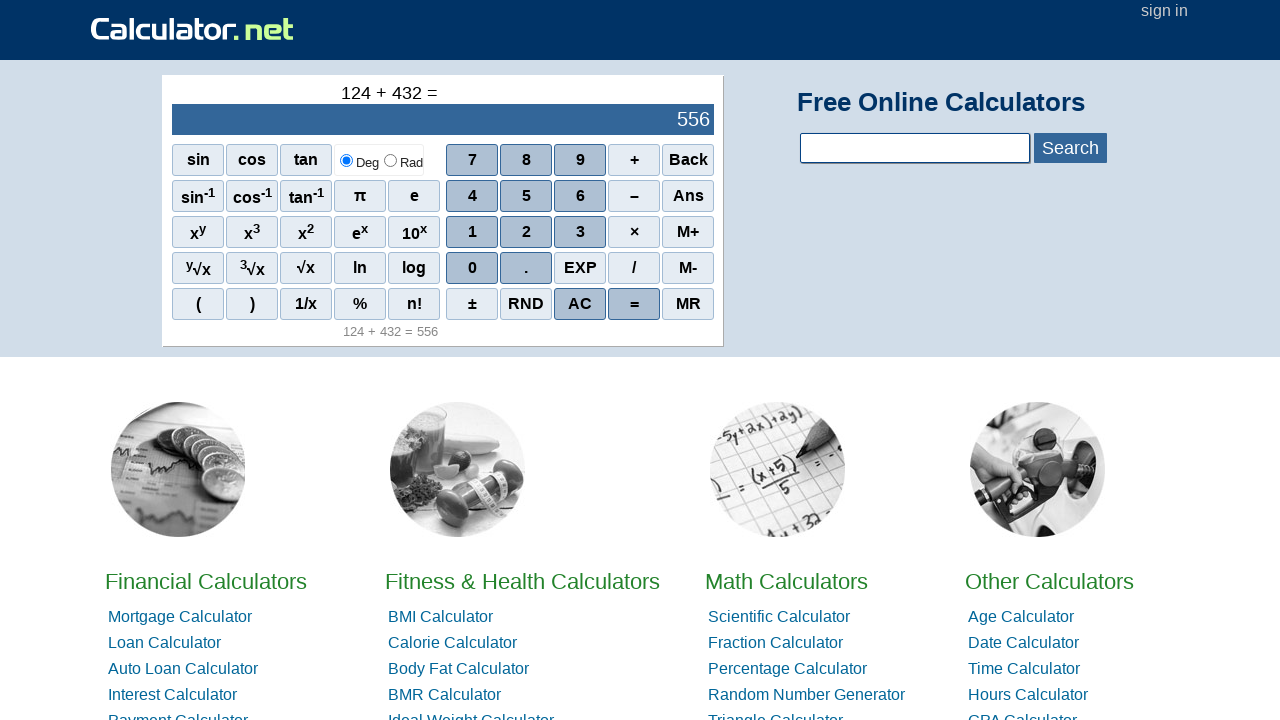